Tests checkbox interactions on a Selenium practice form by scrolling to the checkbox section, clicking all checkboxes in reverse order, and then clicking a specific checkbox (exp-3).

Starting URL: https://www.techlistic.com/p/selenium-practice-form.html

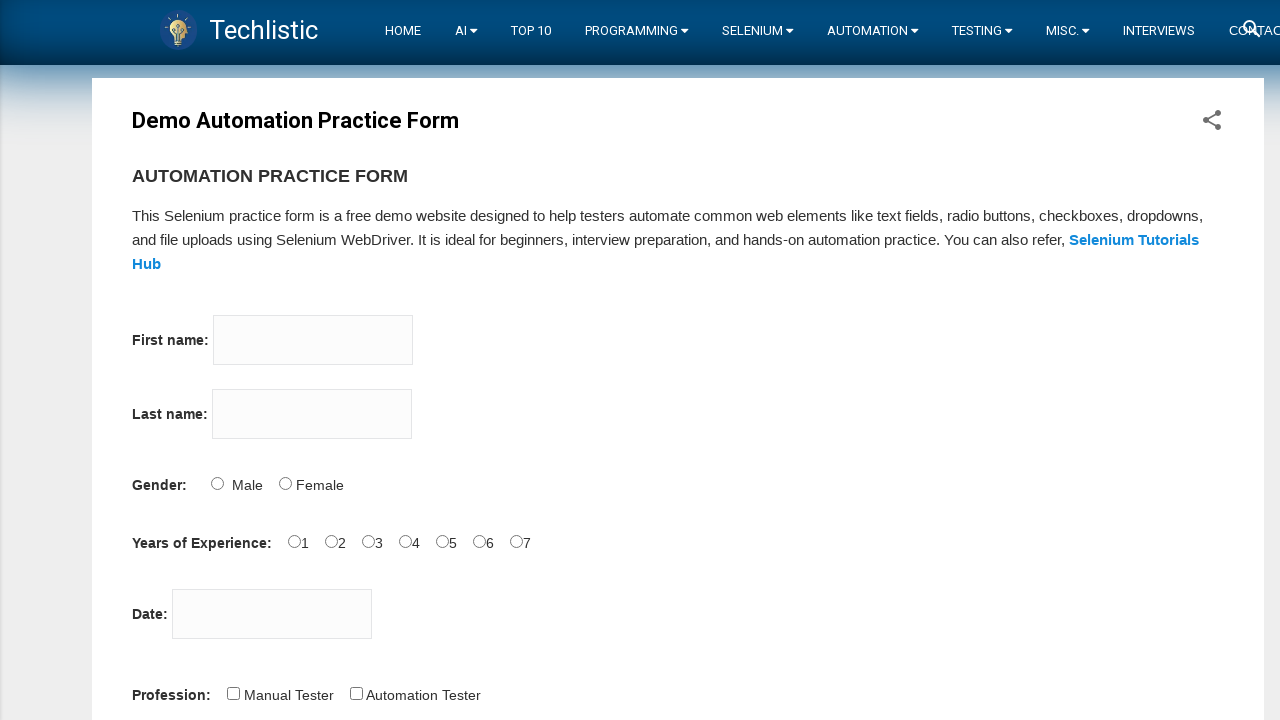

Scrolled down to reveal checkbox section
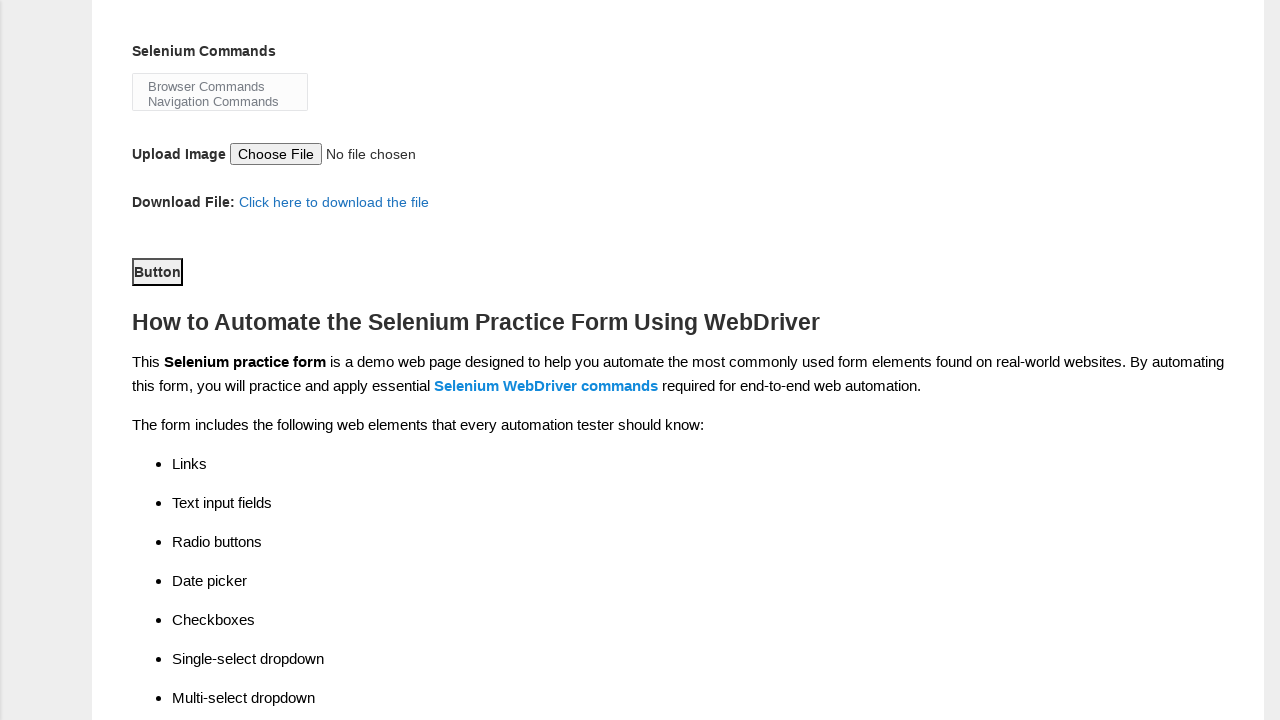

Checkboxes became visible and ready for interaction
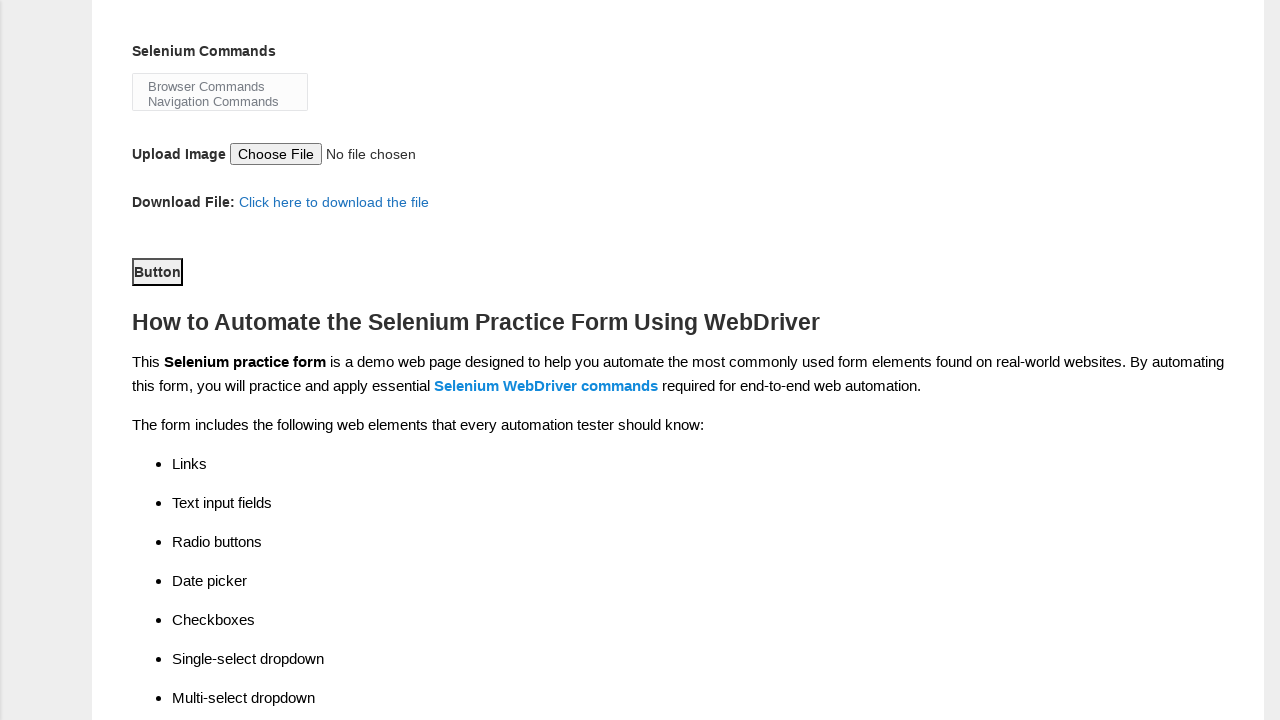

Retrieved all checkbox elements from the page
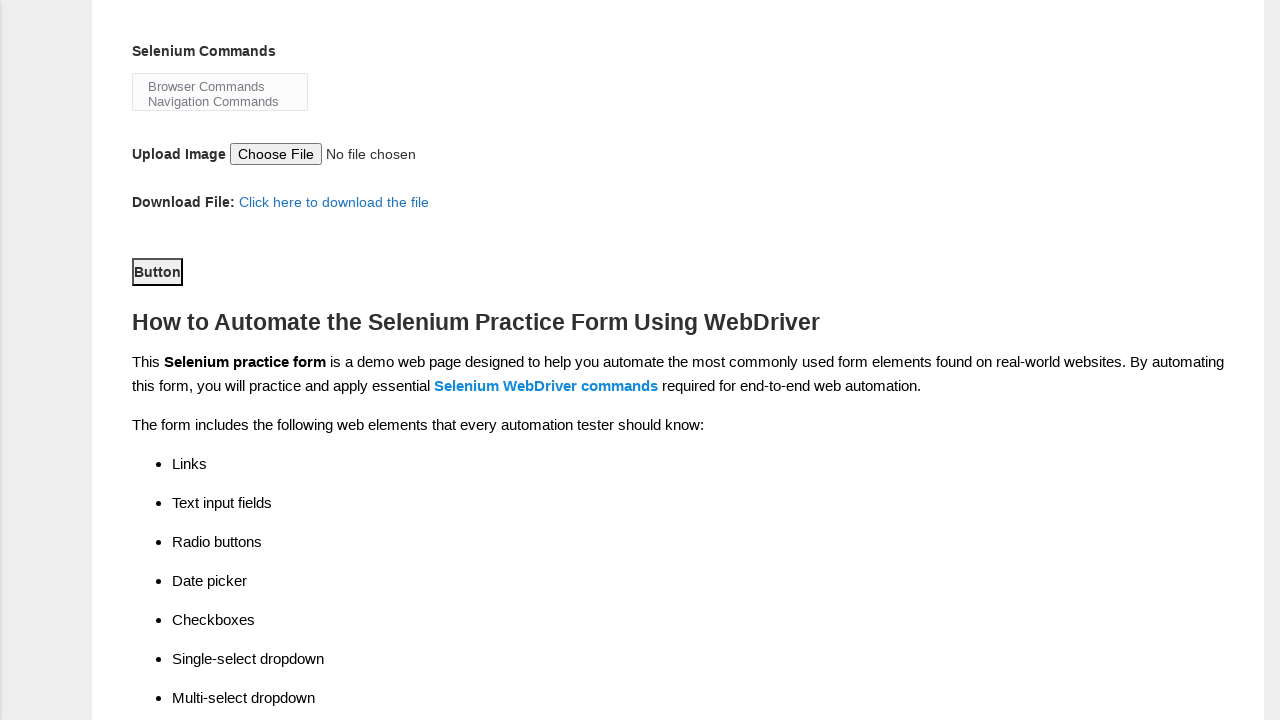

Clicked checkbox at index 4 in reverse order at (446, 360) on input[type='checkbox'] >> nth=4
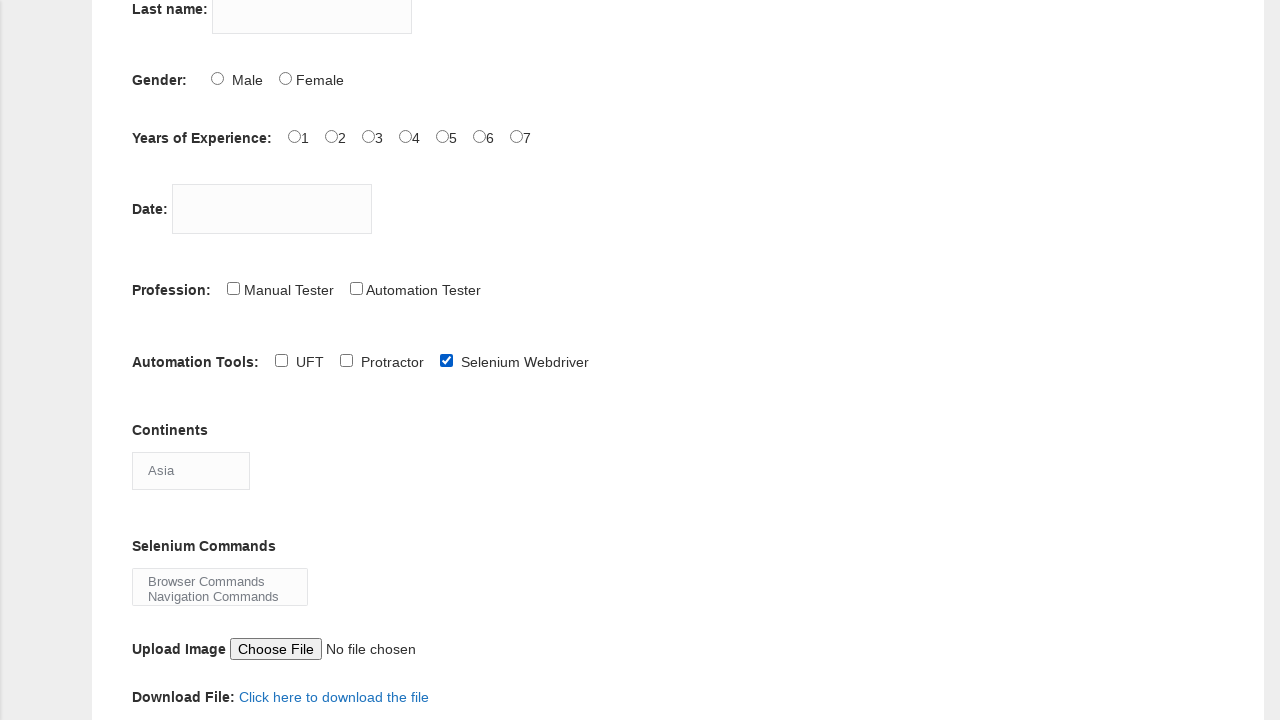

Clicked checkbox at index 3 in reverse order at (346, 360) on input[type='checkbox'] >> nth=3
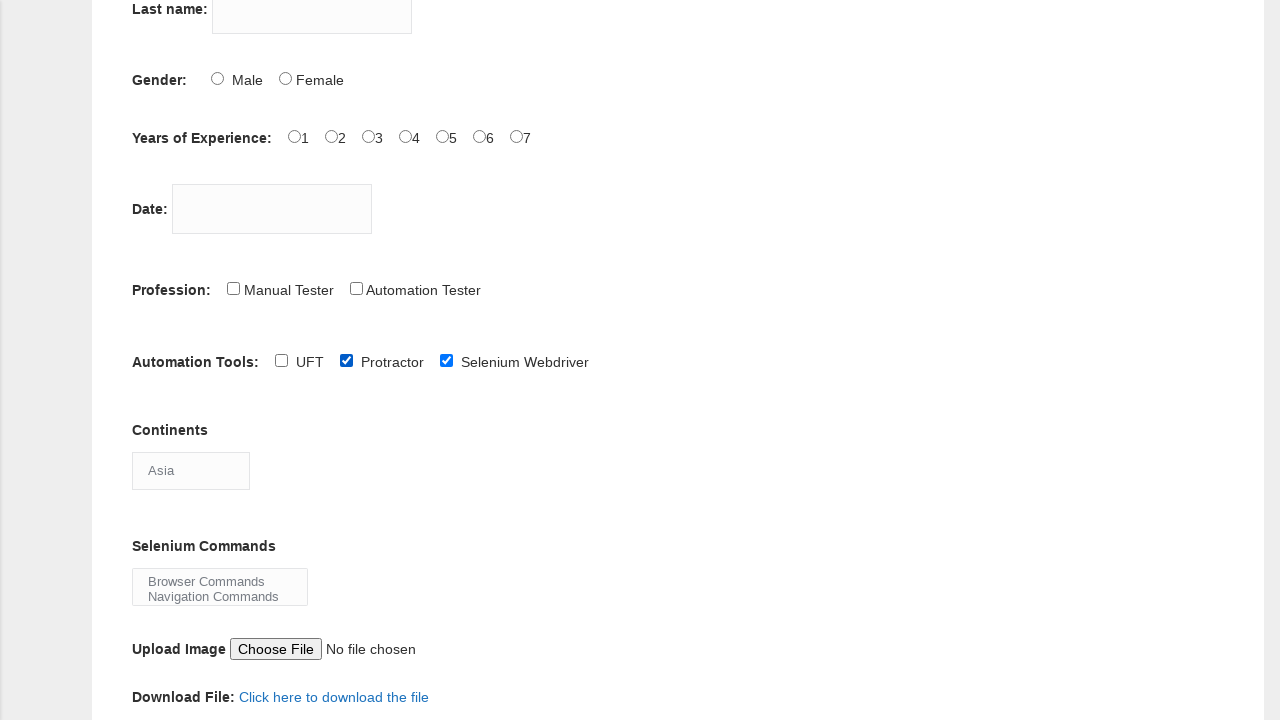

Clicked checkbox at index 2 in reverse order at (281, 360) on input[type='checkbox'] >> nth=2
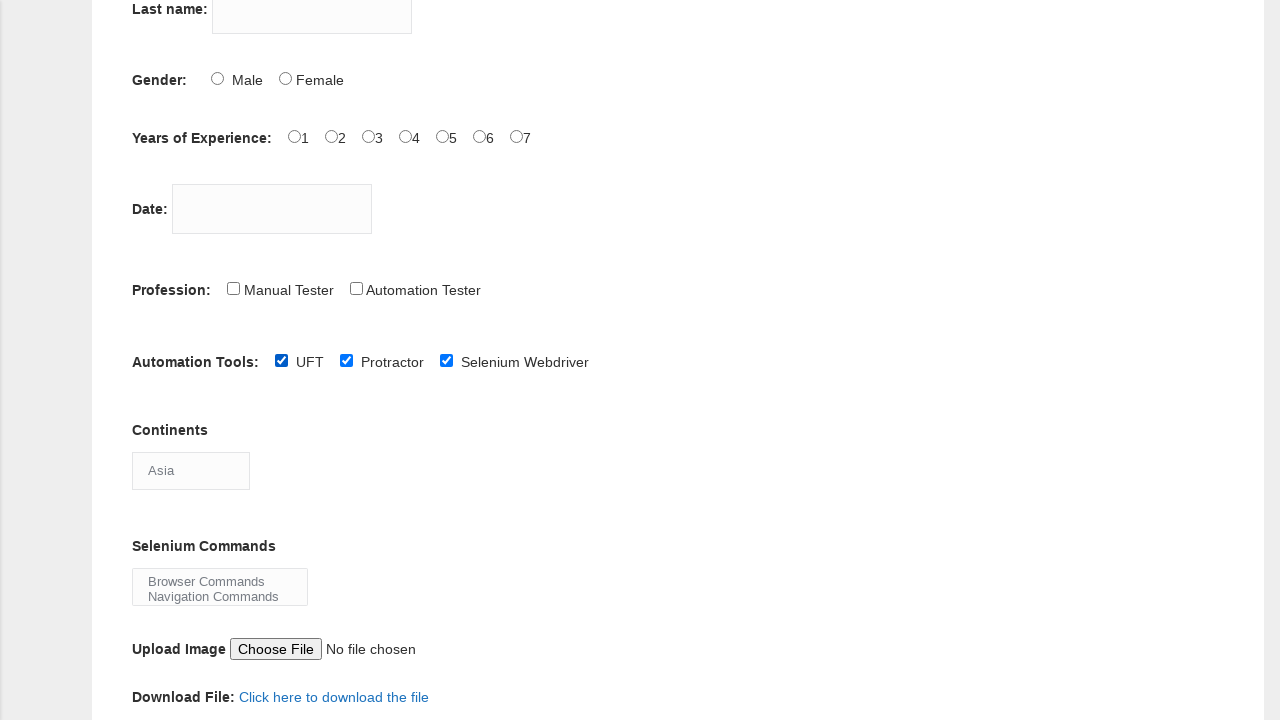

Clicked checkbox at index 1 in reverse order at (356, 288) on input[type='checkbox'] >> nth=1
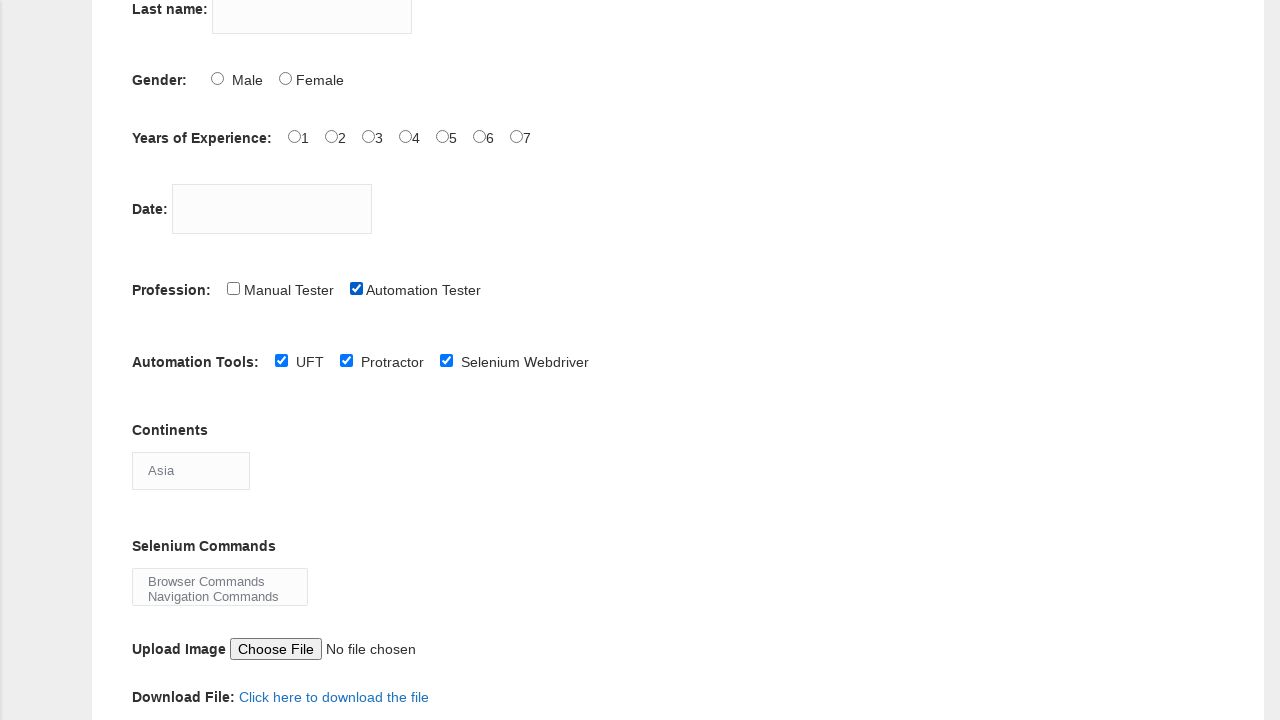

Clicked checkbox at index 0 in reverse order at (233, 288) on input[type='checkbox'] >> nth=0
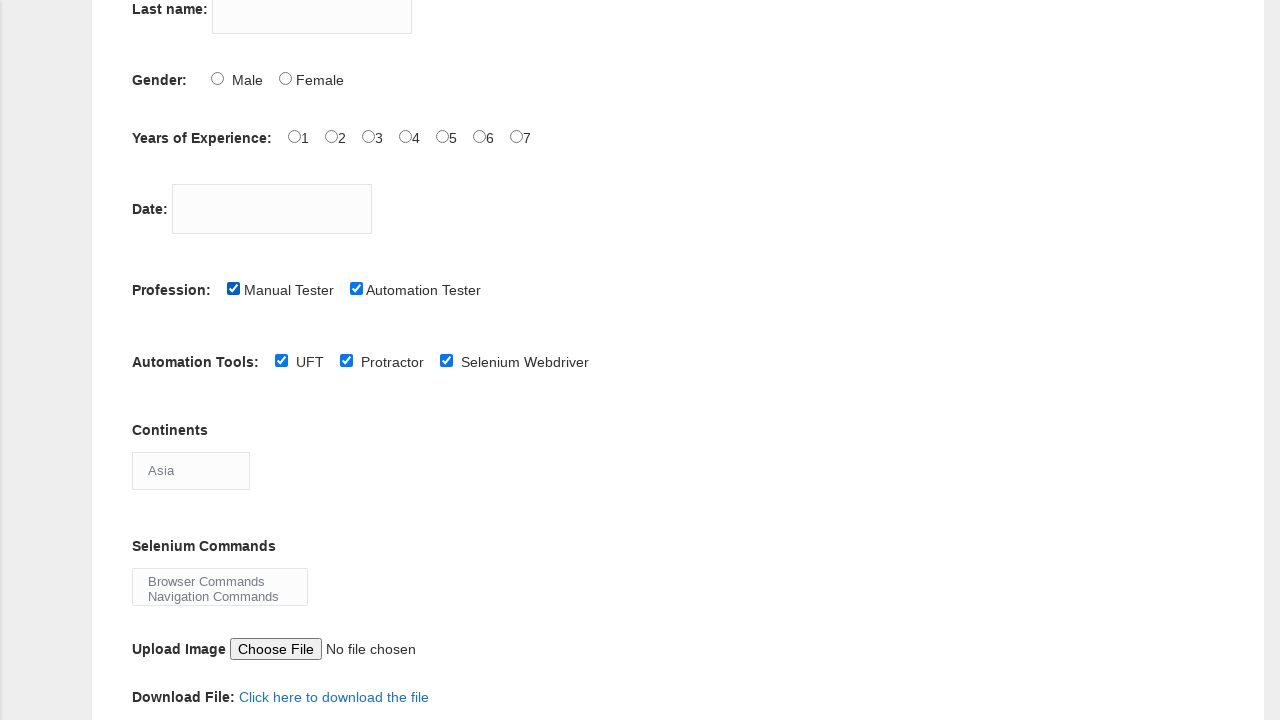

Clicked the specific checkbox with id 'exp-3' at (405, 136) on input#exp-3
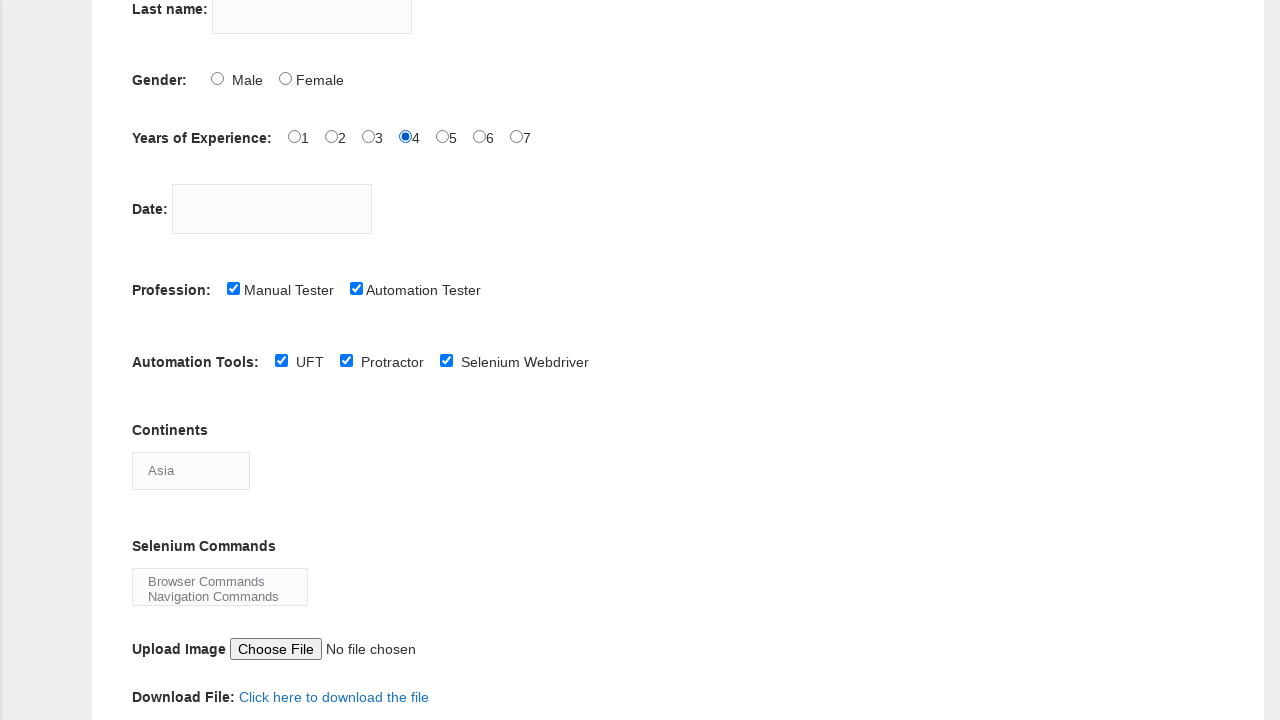

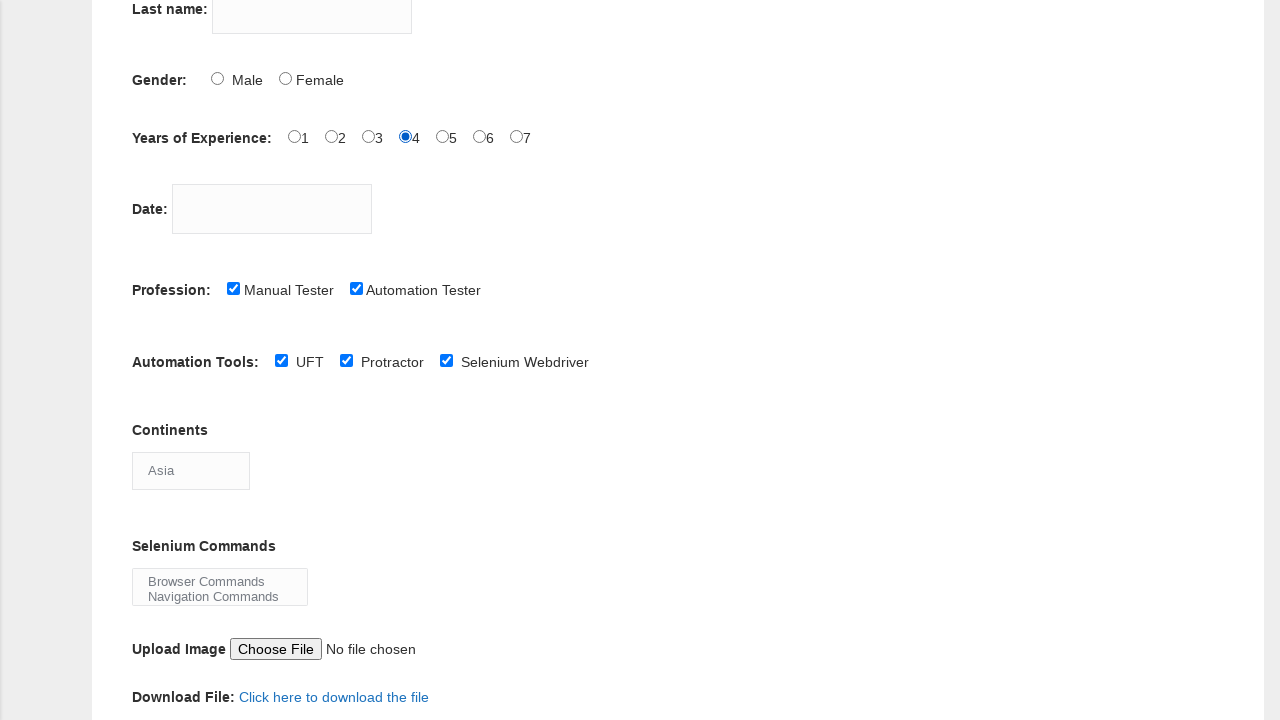